Navigates to Python.org website and verifies that the page title is correct

Starting URL: https://python.org/

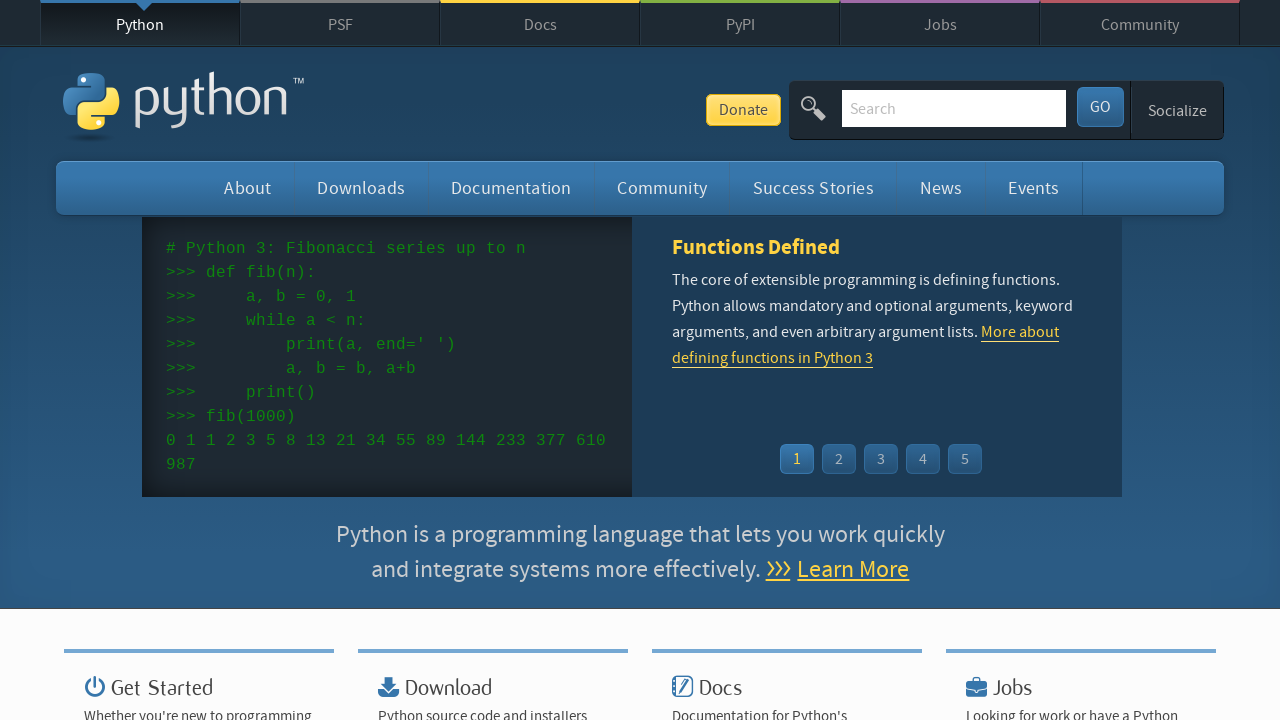

Navigated to https://python.org/
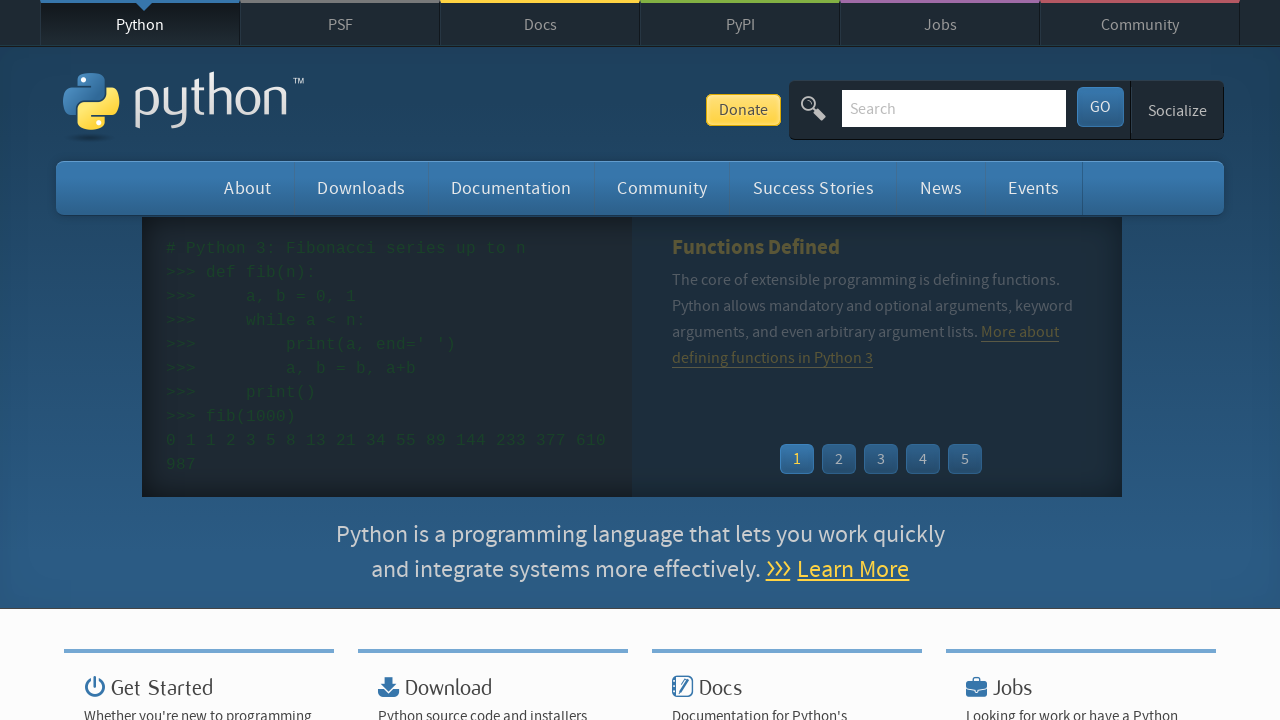

Verified page title is 'Welcome to Python.org'
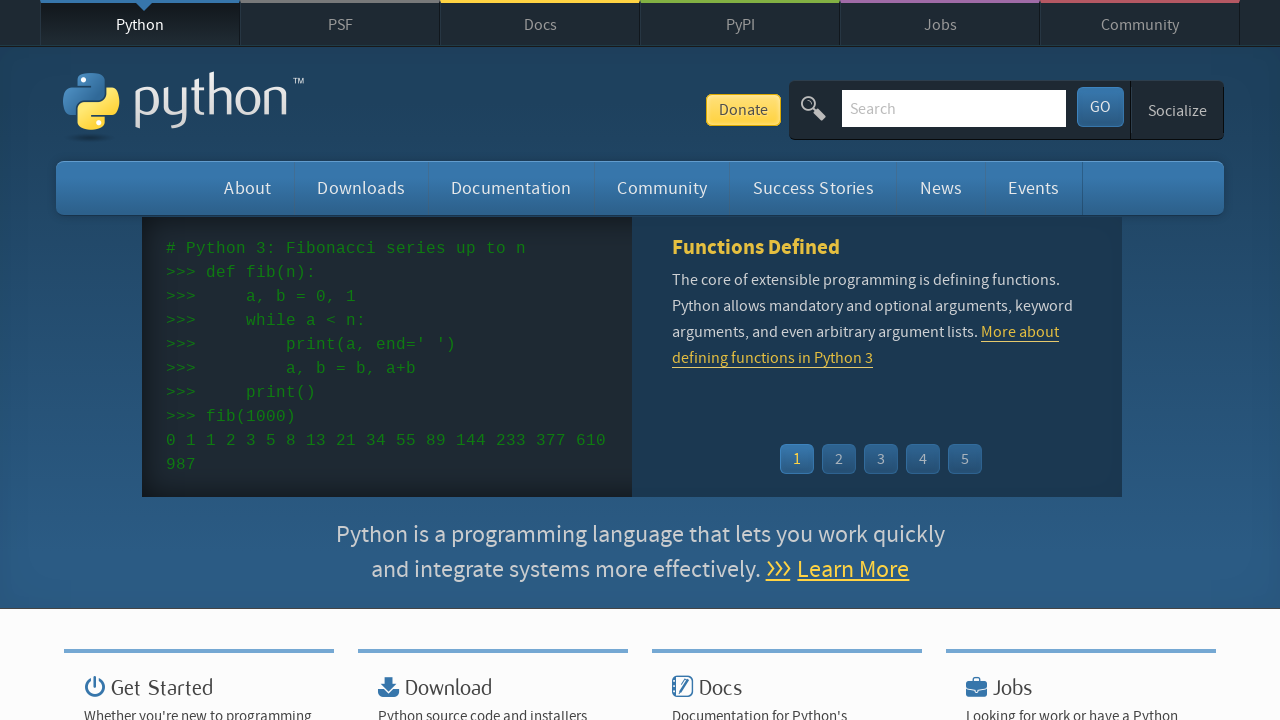

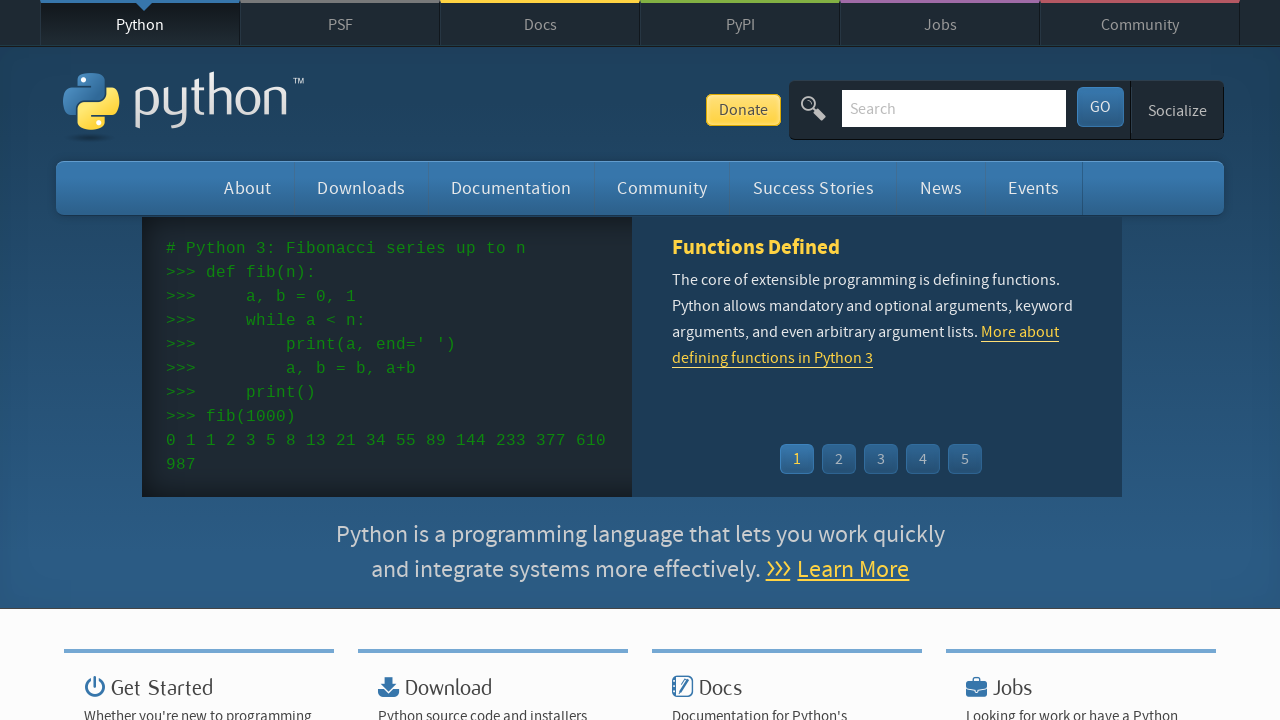